Tests mouse pointer actions by performing a right-click (context click) on an image element on a popup menu demo page to trigger a context menu.

Starting URL: https://deluxe-menu.com/popup-mode-sample.html

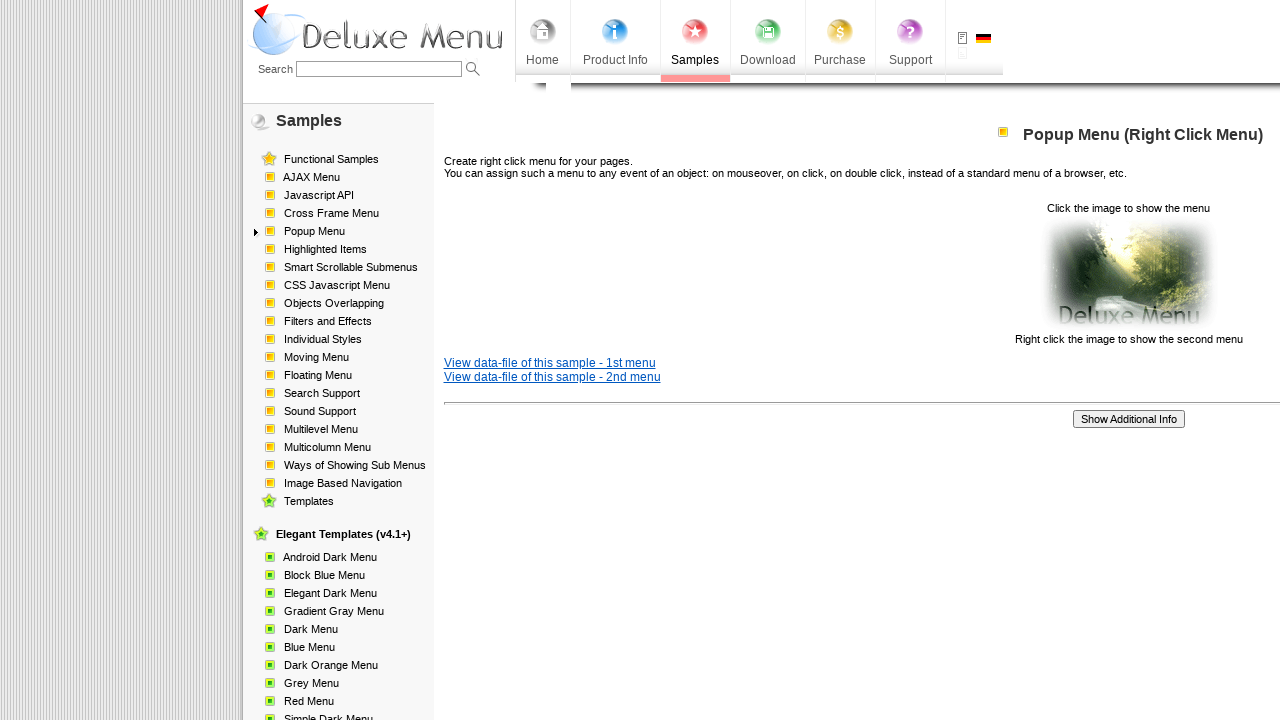

Waited for clickable image element to load
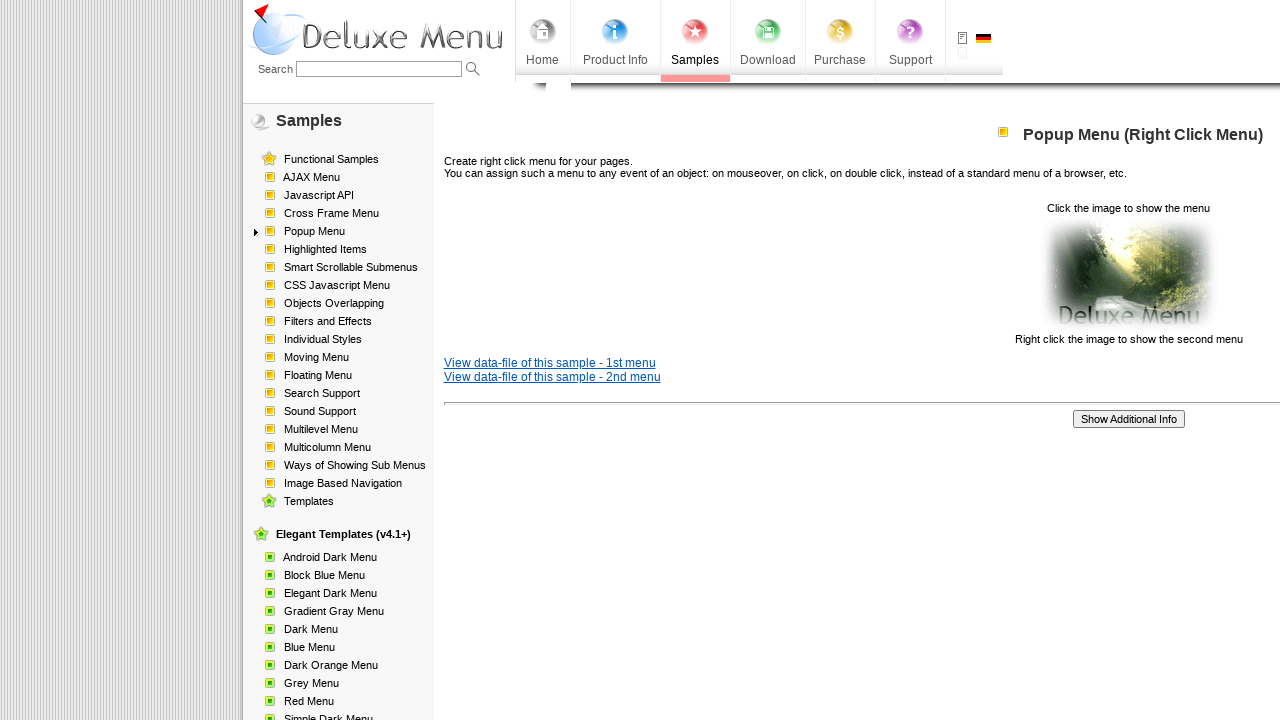

Right-clicked on image element to trigger context menu at (1128, 274) on img[style*='cursor: pointer']
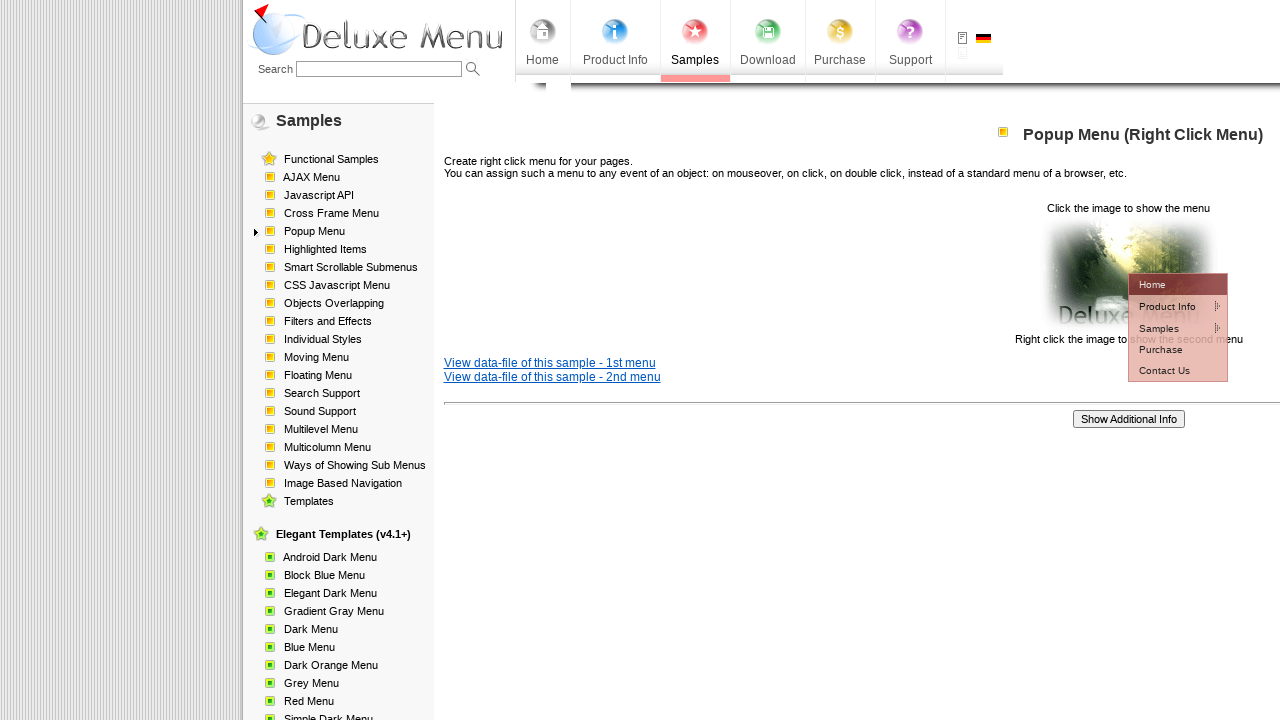

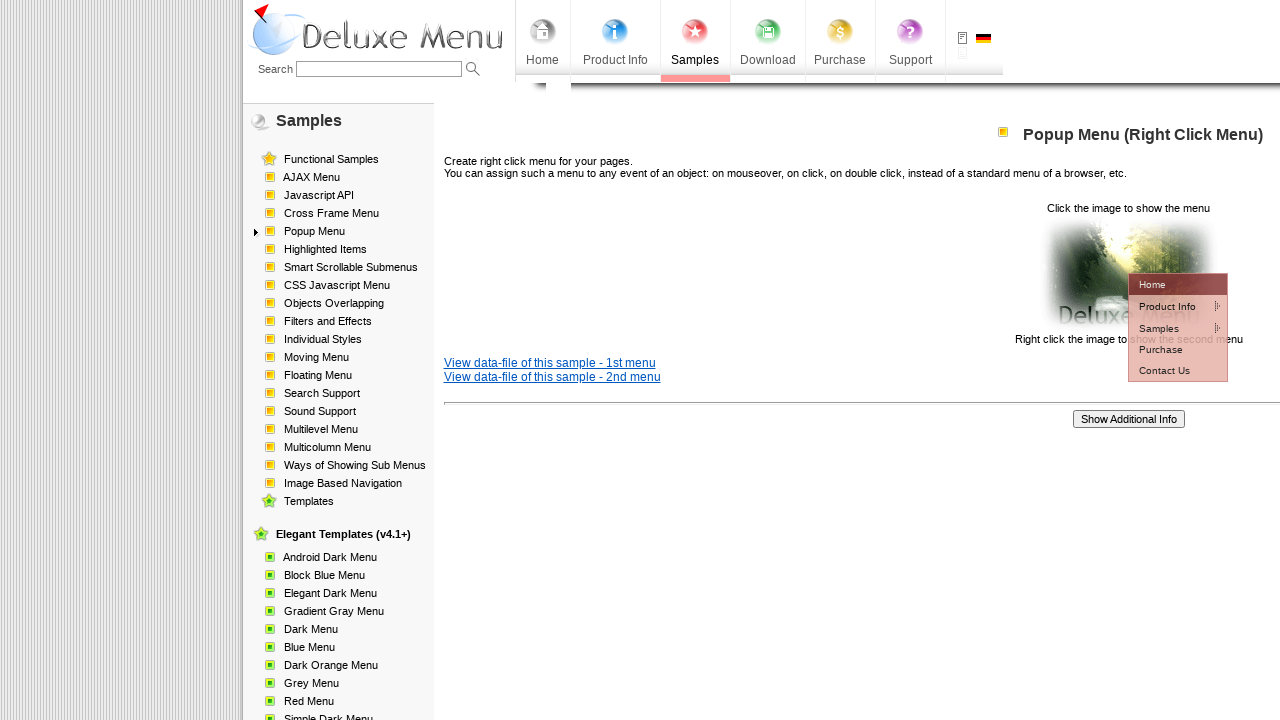